Tests the student registration form on DemoQA by filling all required fields (name, email, gender, phone, date of birth, subjects, hobbies, address, state/city) and submitting the form, then verifies the submitted data appears correctly in the results modal.

Starting URL: https://demoqa.com/automation-practice-form

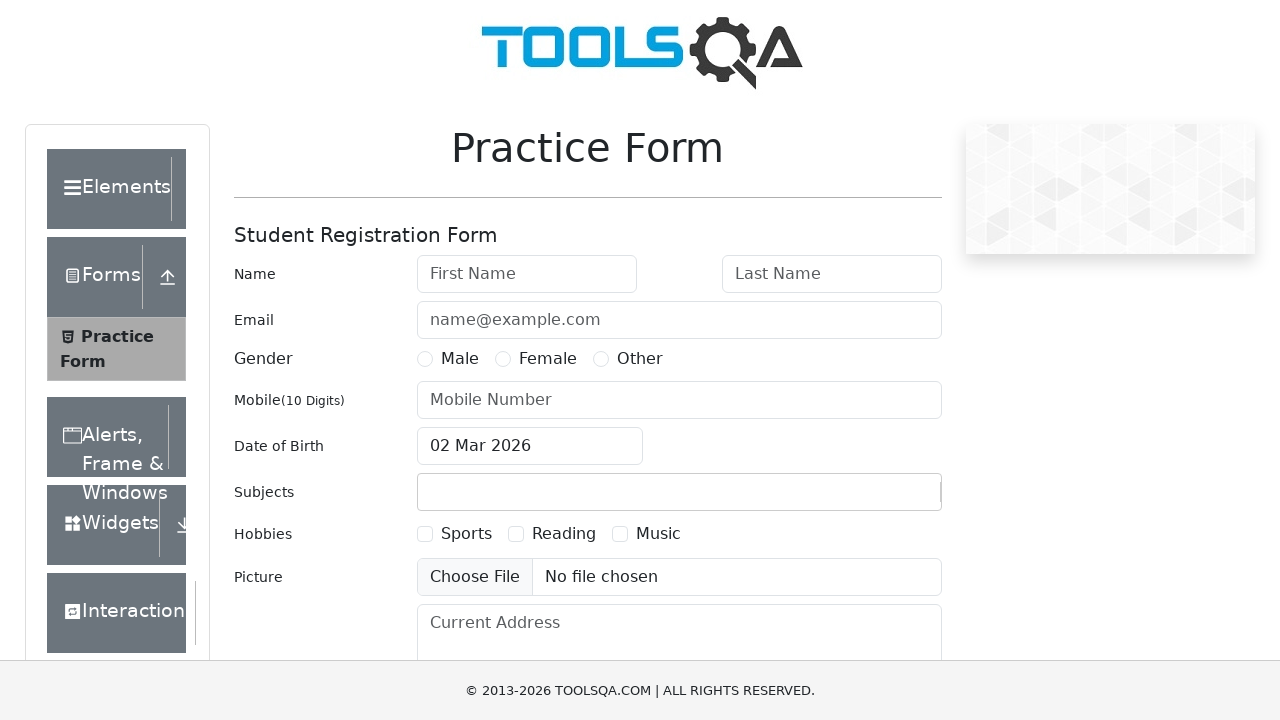

Removed ad block element
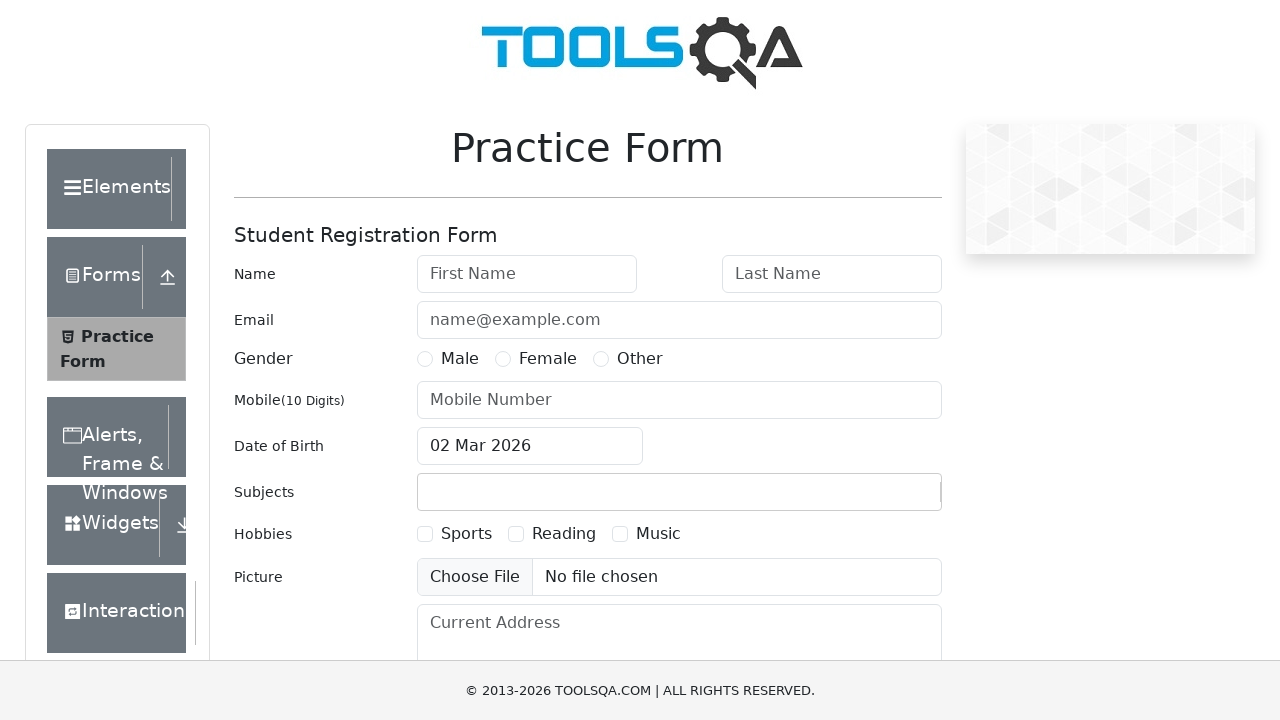

Removed footer element
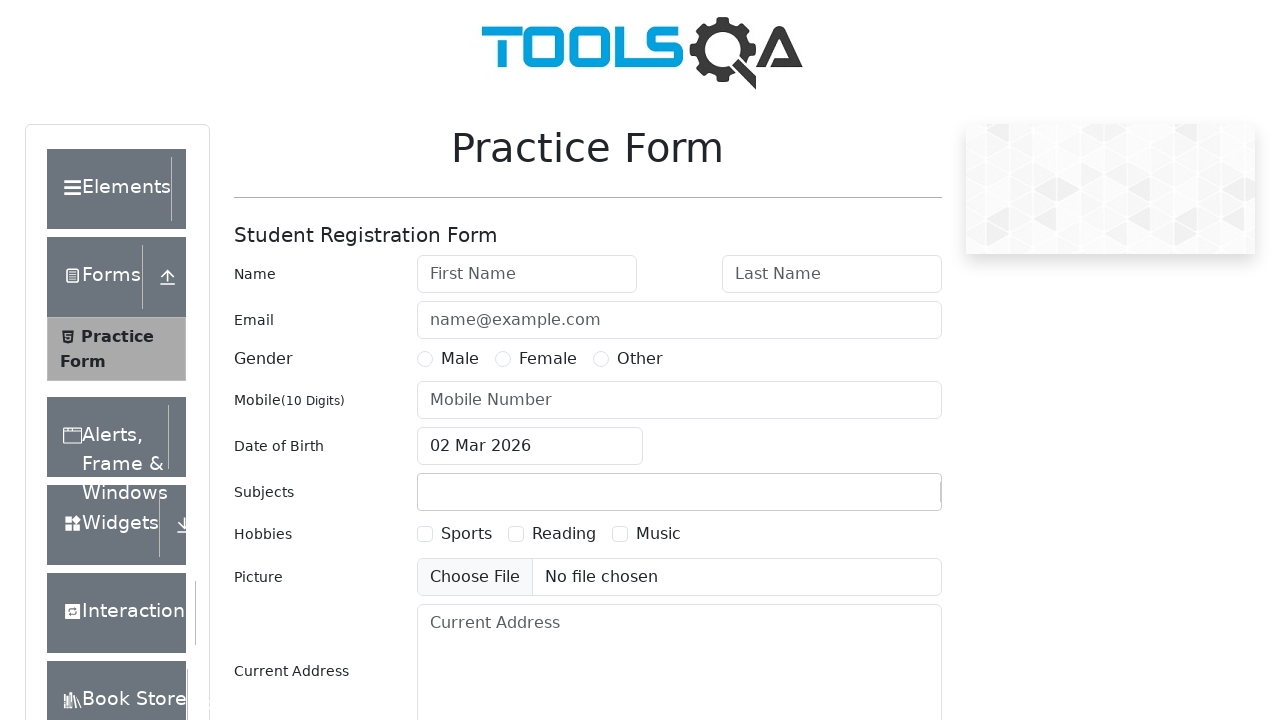

Filled first name field with 'Ivan' on #firstName
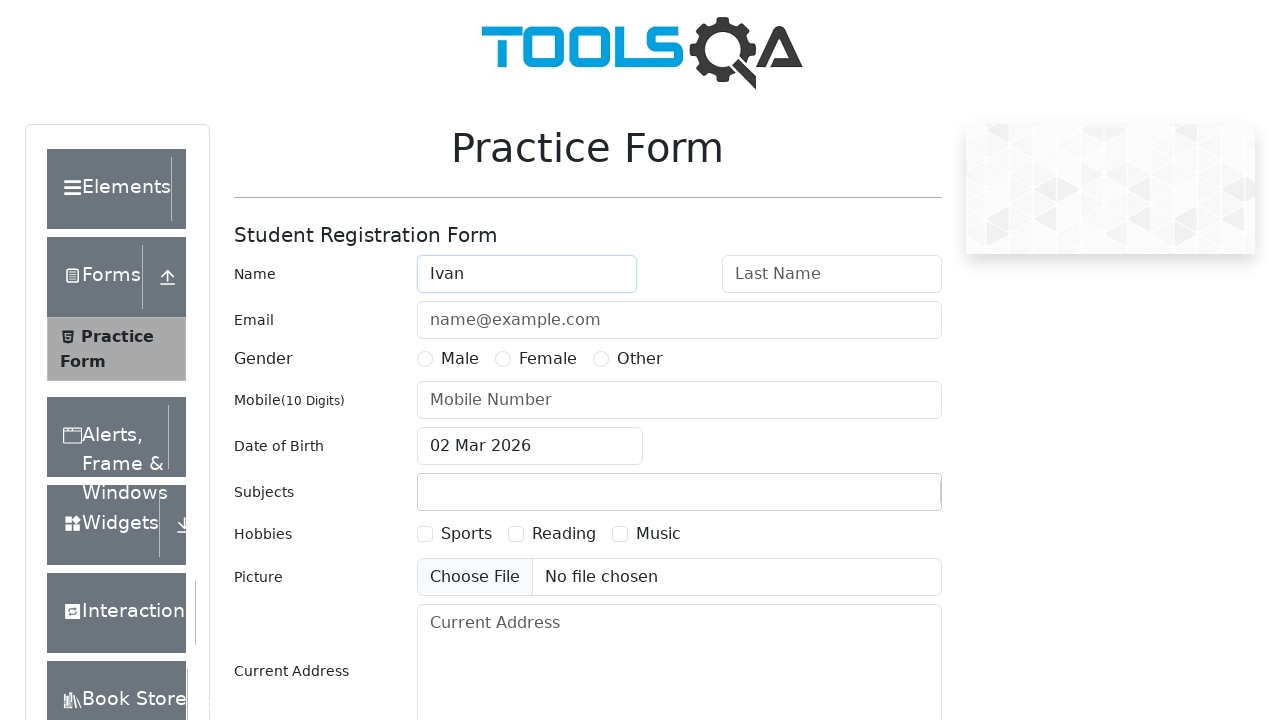

Filled last name field with 'Ivanov' on #lastName
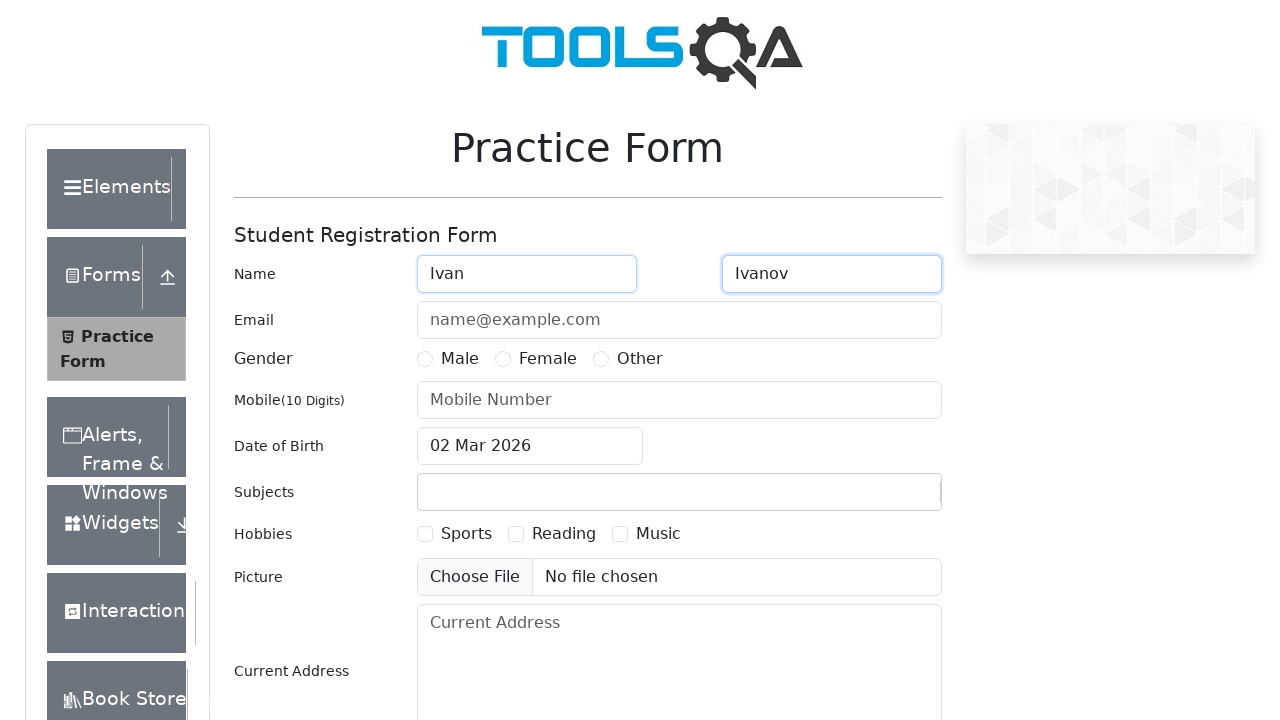

Filled email field with 'iivanov@mail.ru' on #userEmail-wrapper #userEmail
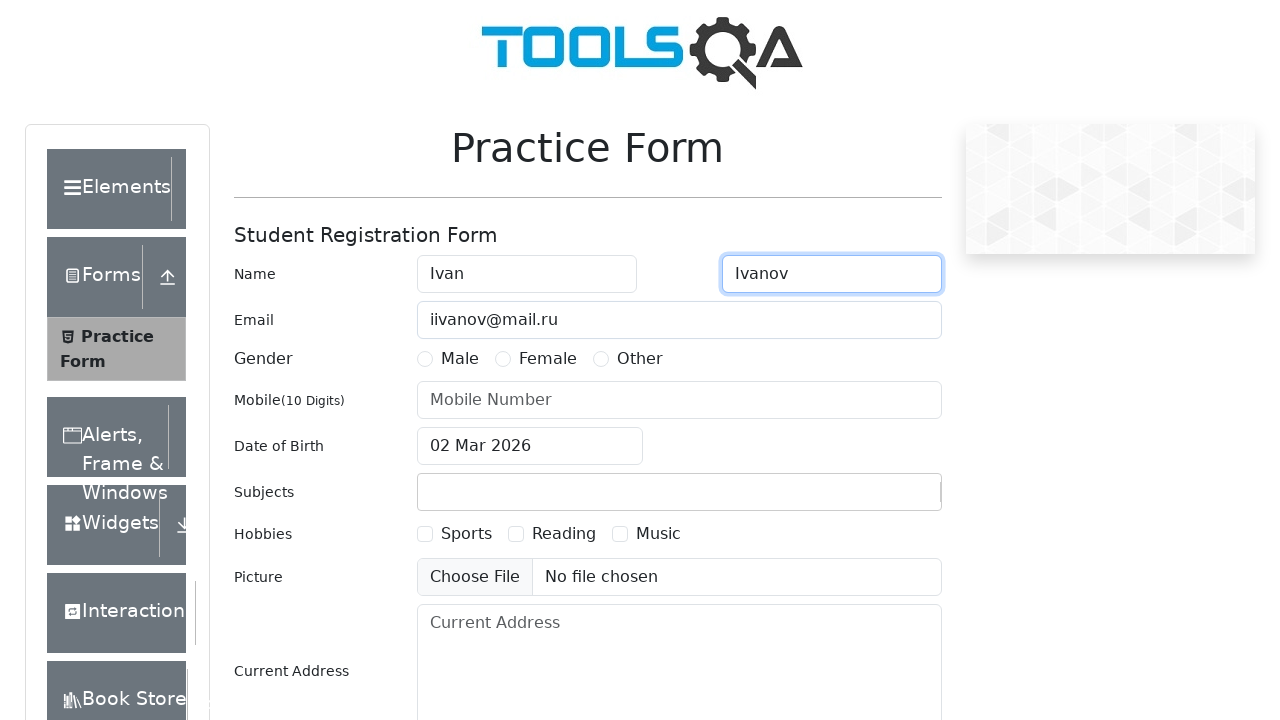

Selected gender 'Male' at (460, 359) on label:has-text('Male')
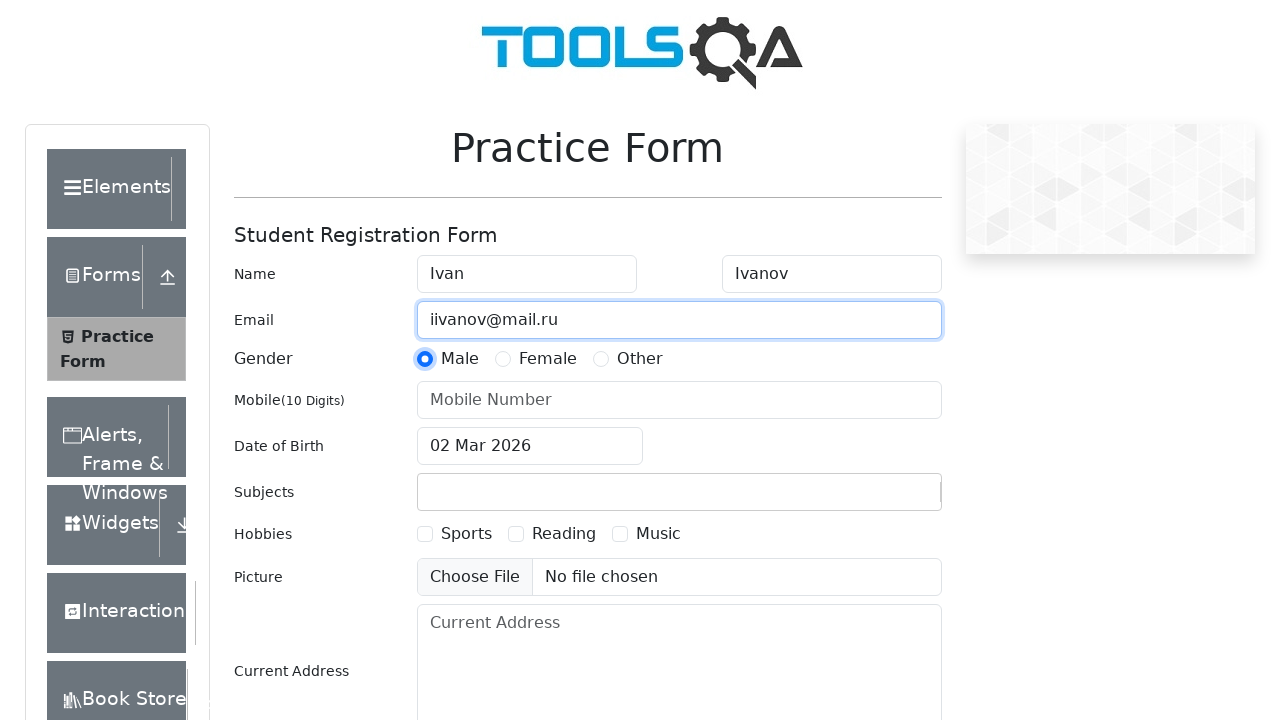

Filled mobile number field with '9998887766' on input[placeholder='Mobile Number']
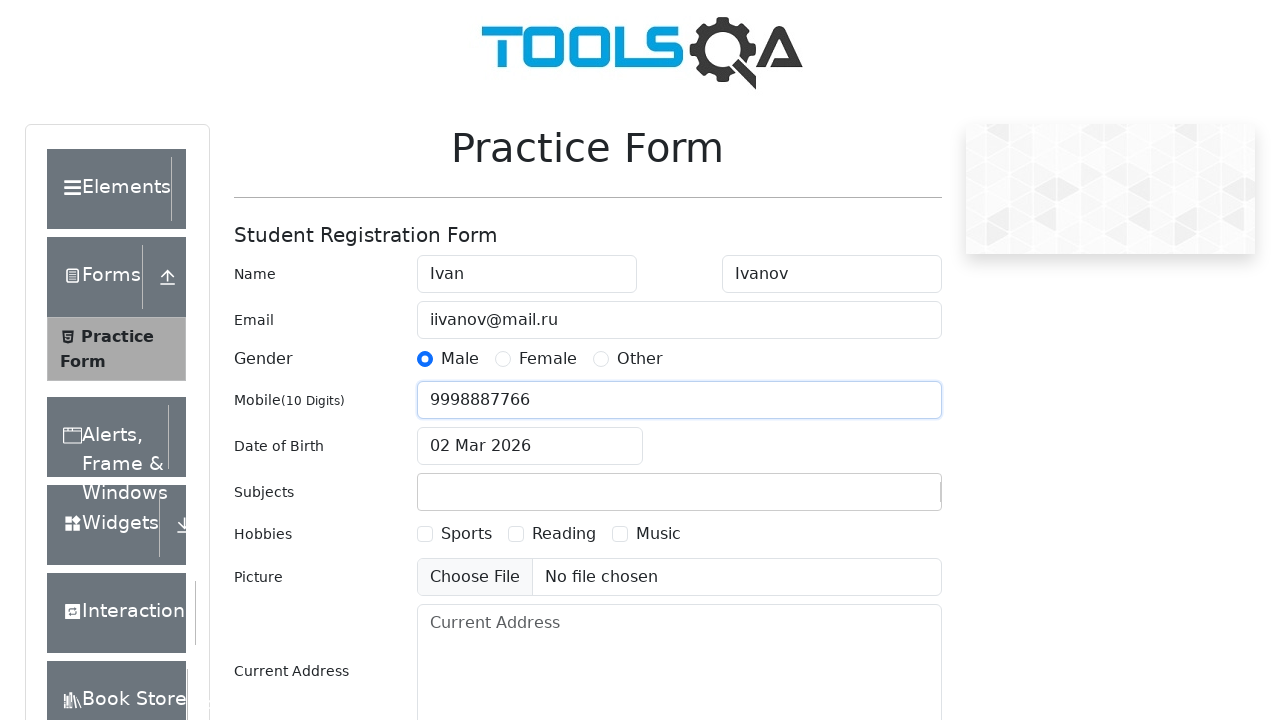

Clicked date of birth input to open date picker at (530, 446) on #dateOfBirthInput
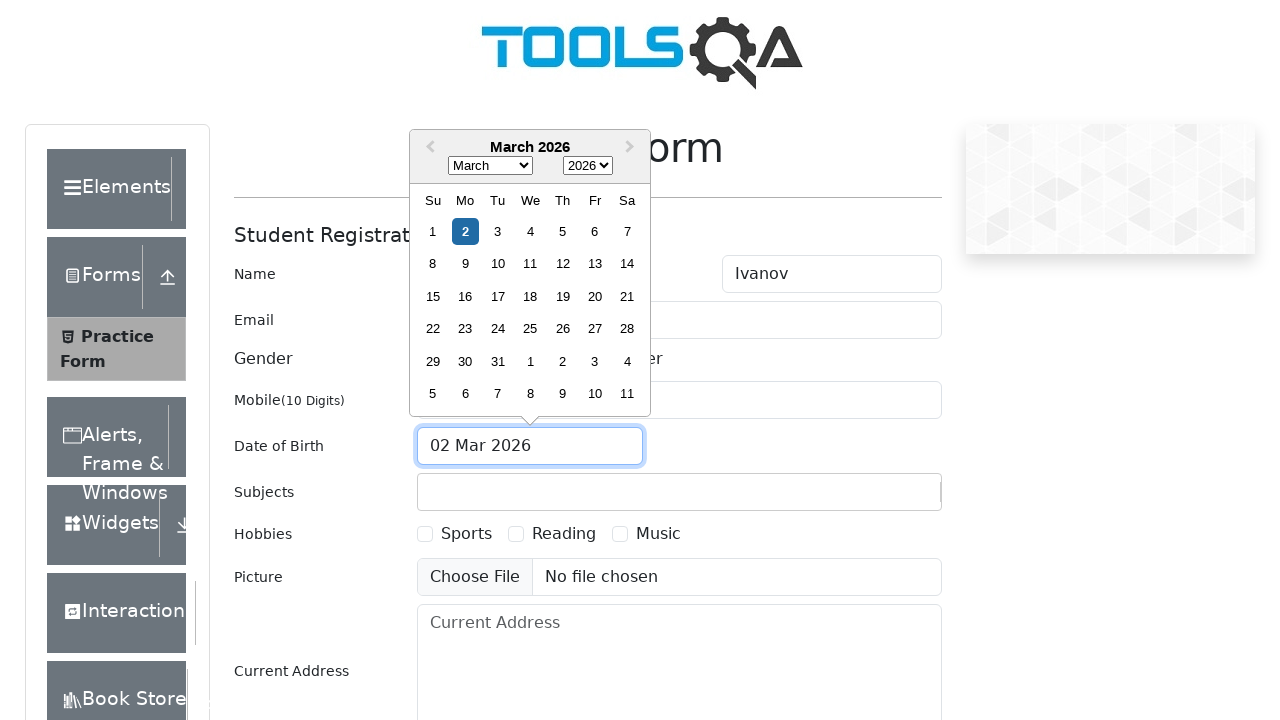

Selected year 1990 from date picker on .react-datepicker__year-select
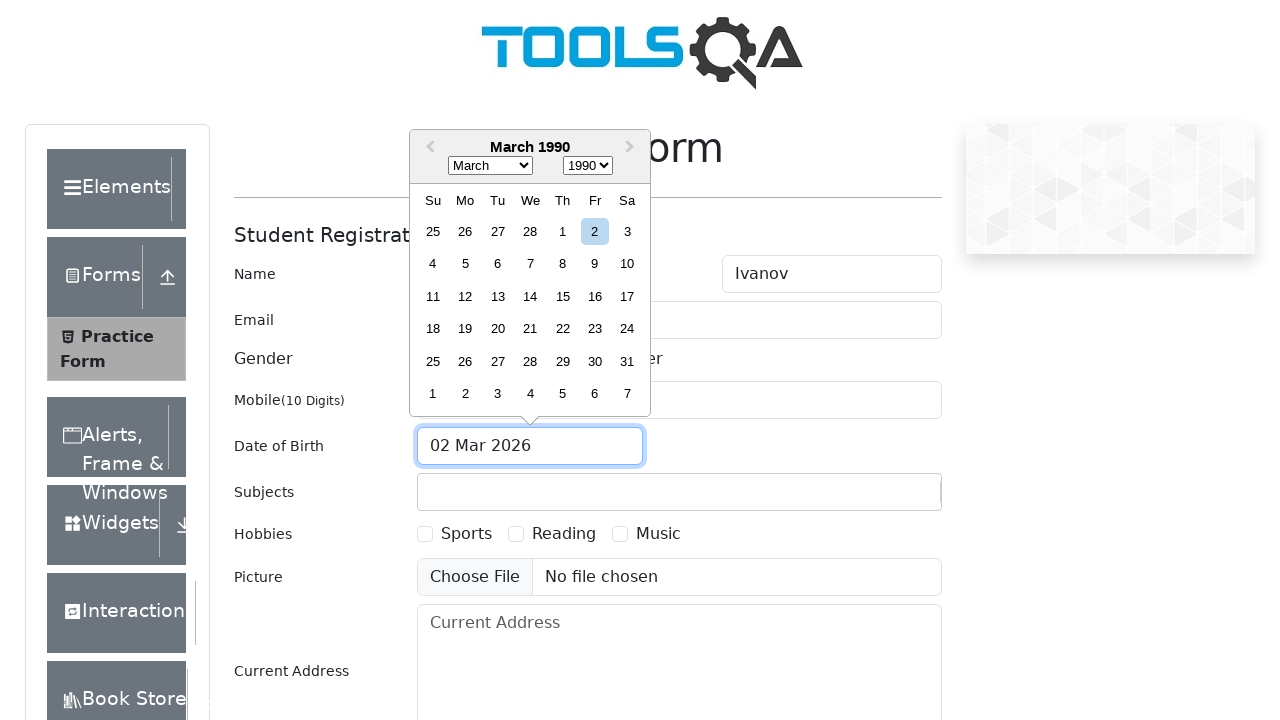

Selected month December from date picker on .react-datepicker__month-select
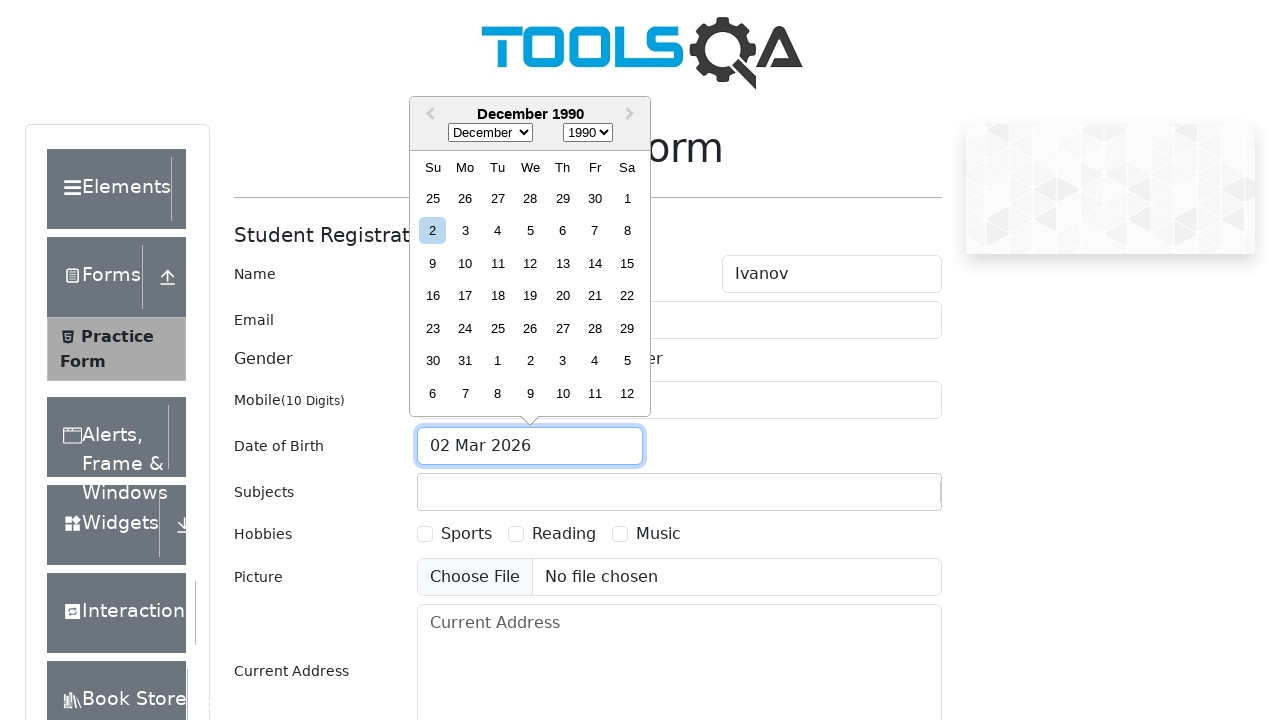

Selected day 15 from date picker at (627, 263) on .react-datepicker__day--015:not(.react-datepicker__day--outside-month)
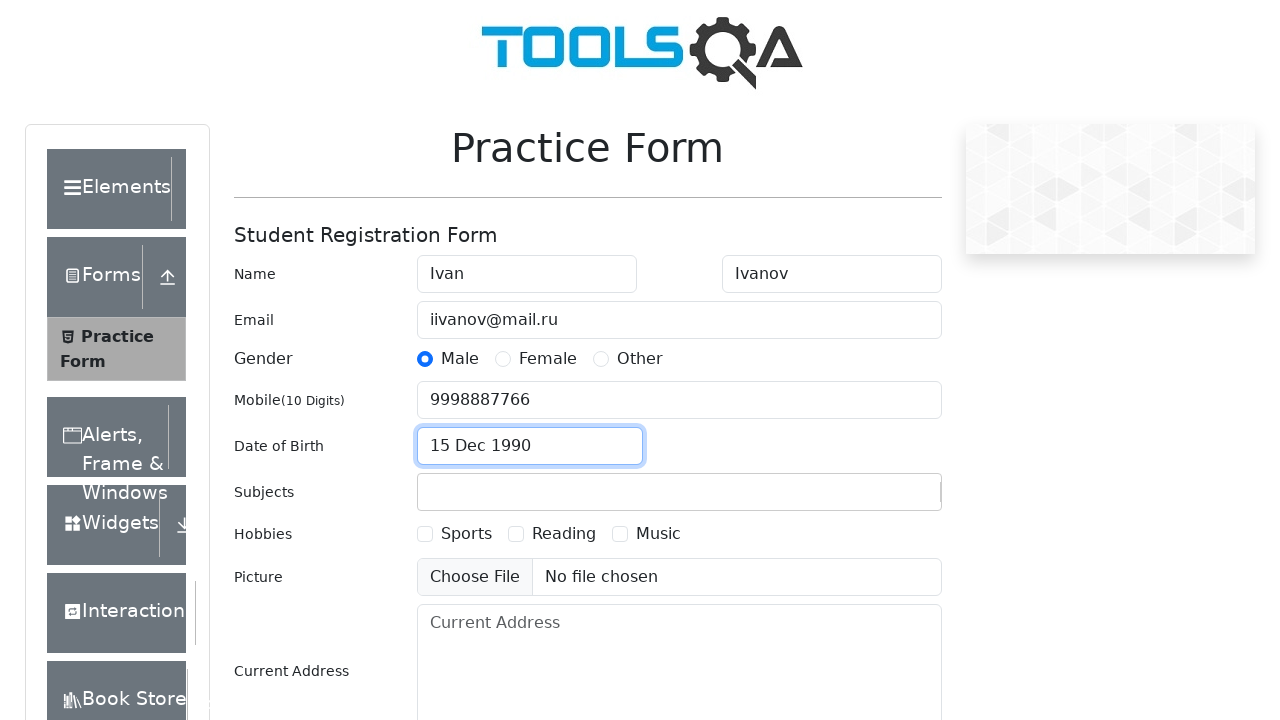

Filled subjects field with 'English' on #subjectsInput
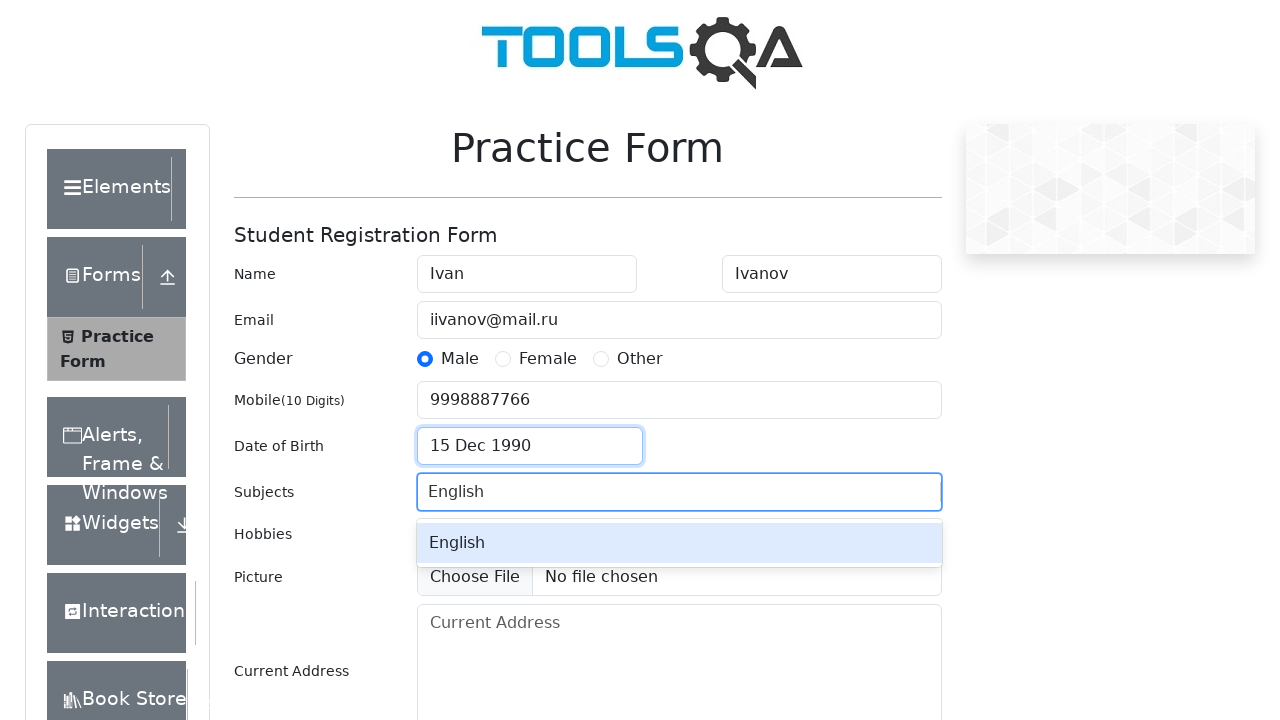

Pressed Enter to confirm subject 'English' on #subjectsInput
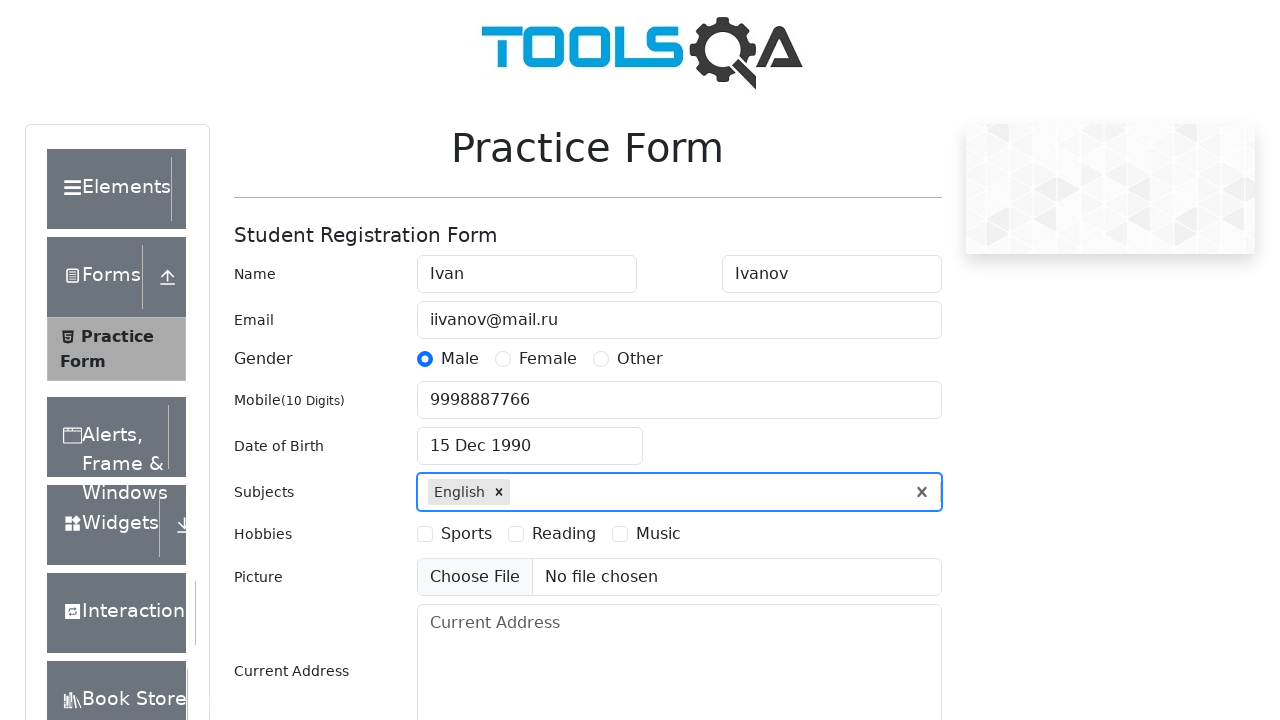

Selected hobby 'Reading' at (564, 534) on label:has-text('Reading')
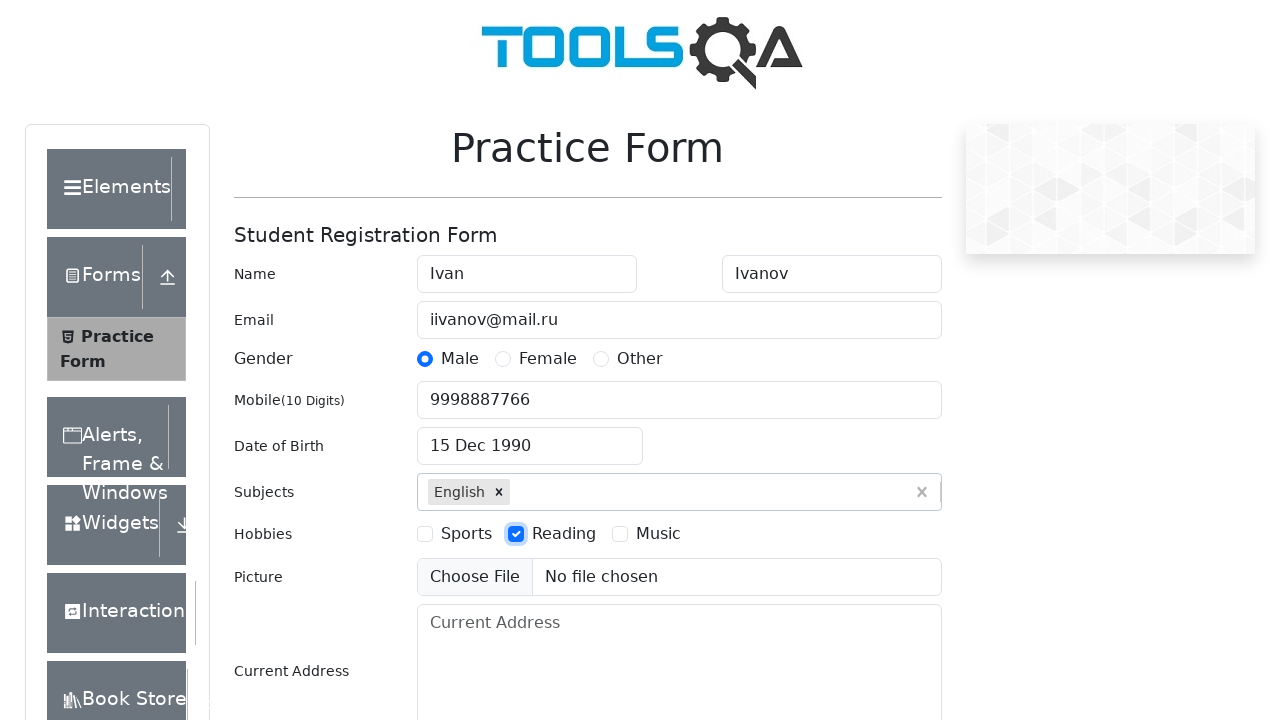

Filled current address field with 'www.LeningradSPB.ru' on #currentAddress
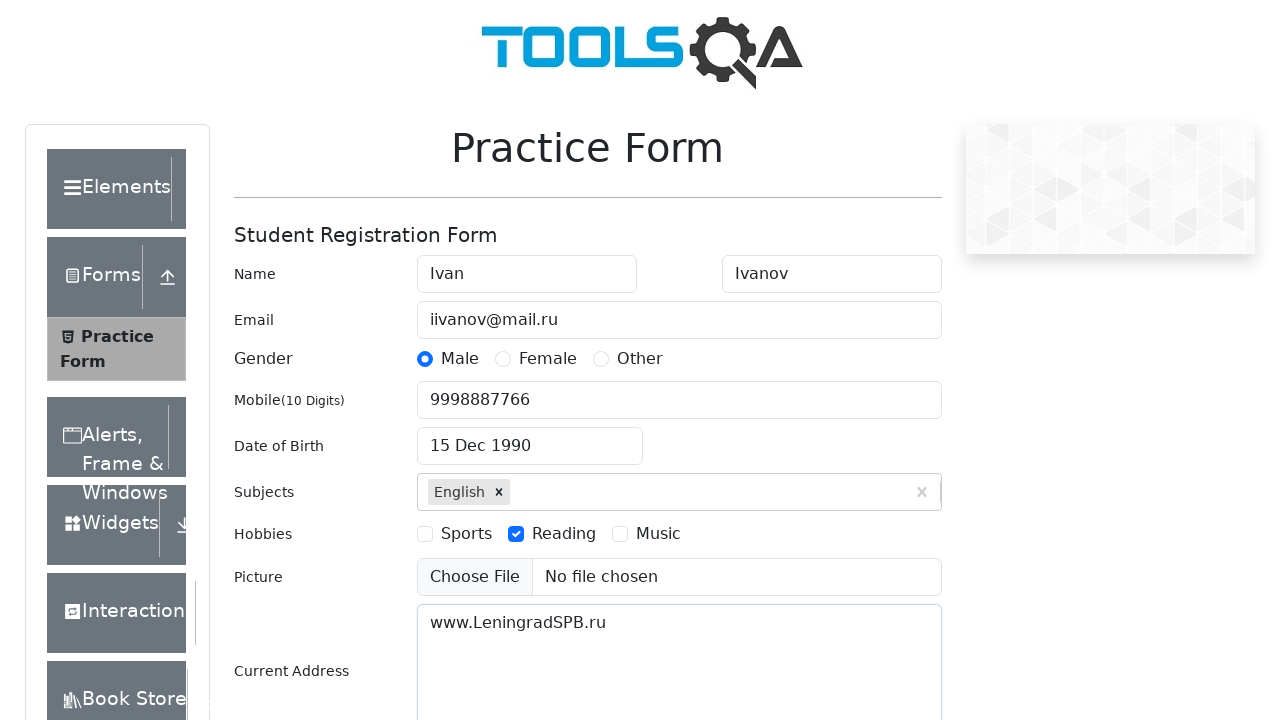

Filled state field with 'Uttar Pradesh' on #state input
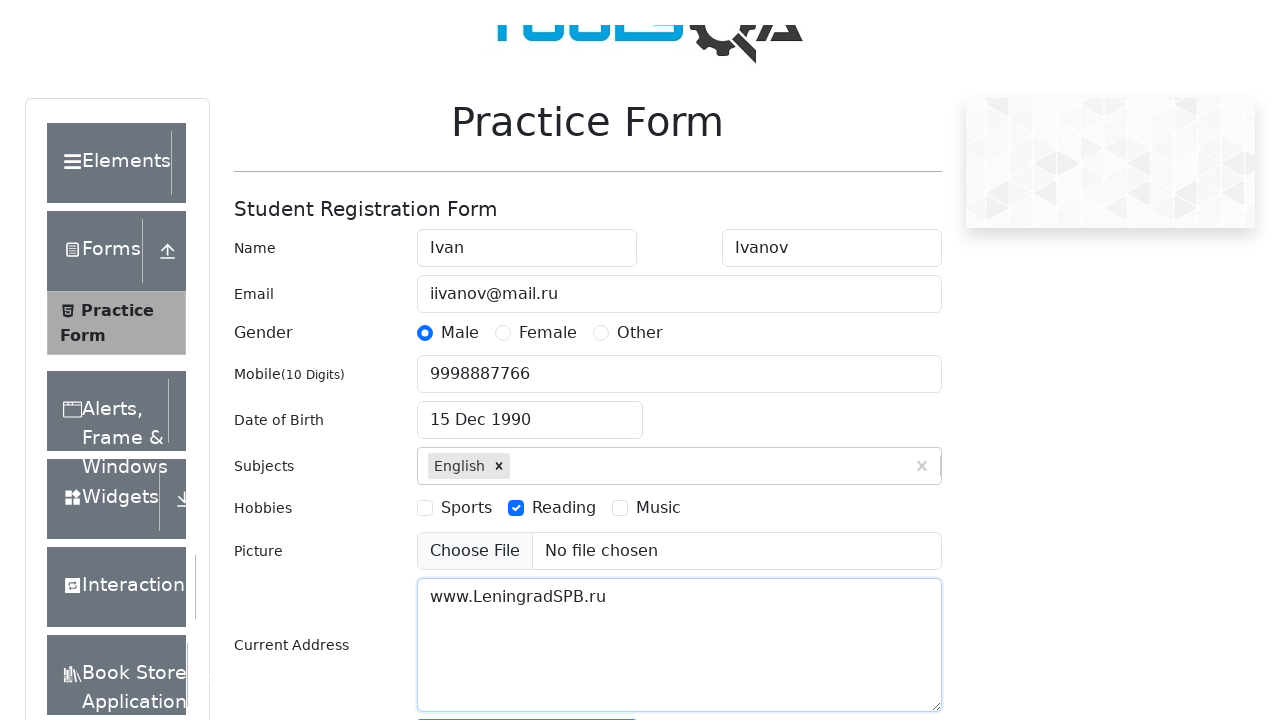

Pressed Enter to confirm state selection on #state input
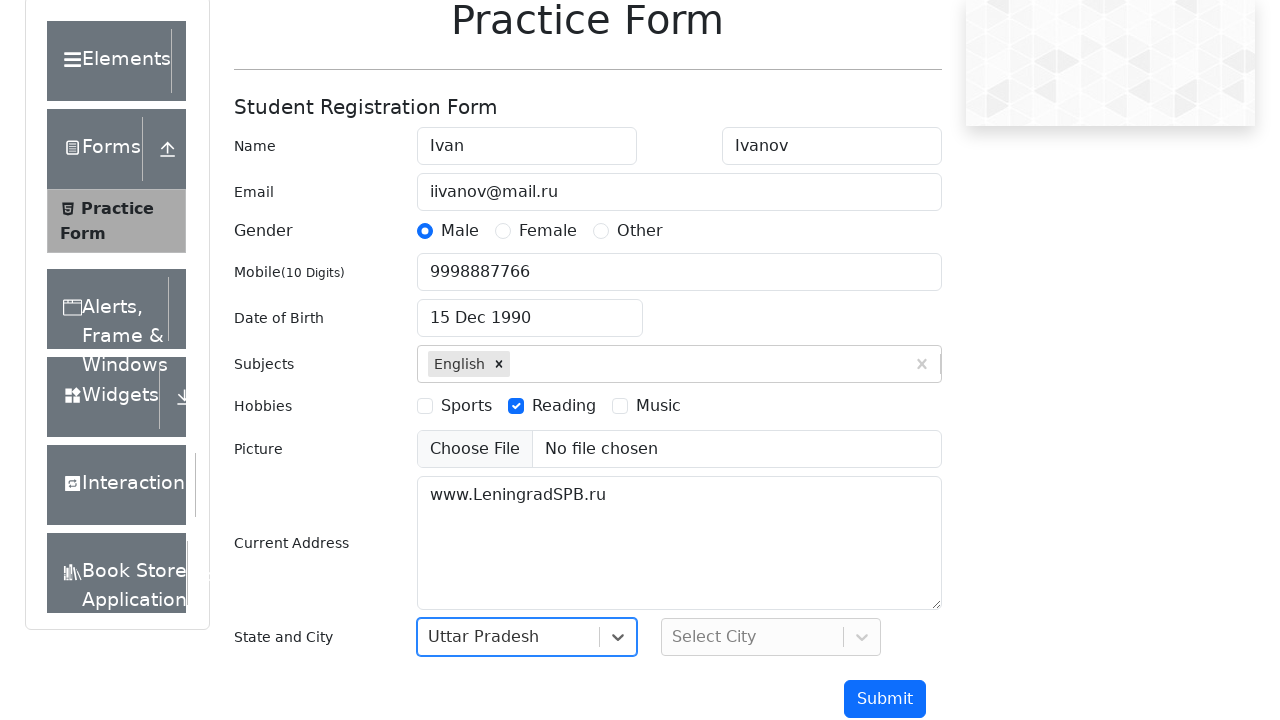

Filled city field with 'Agra' on #city input
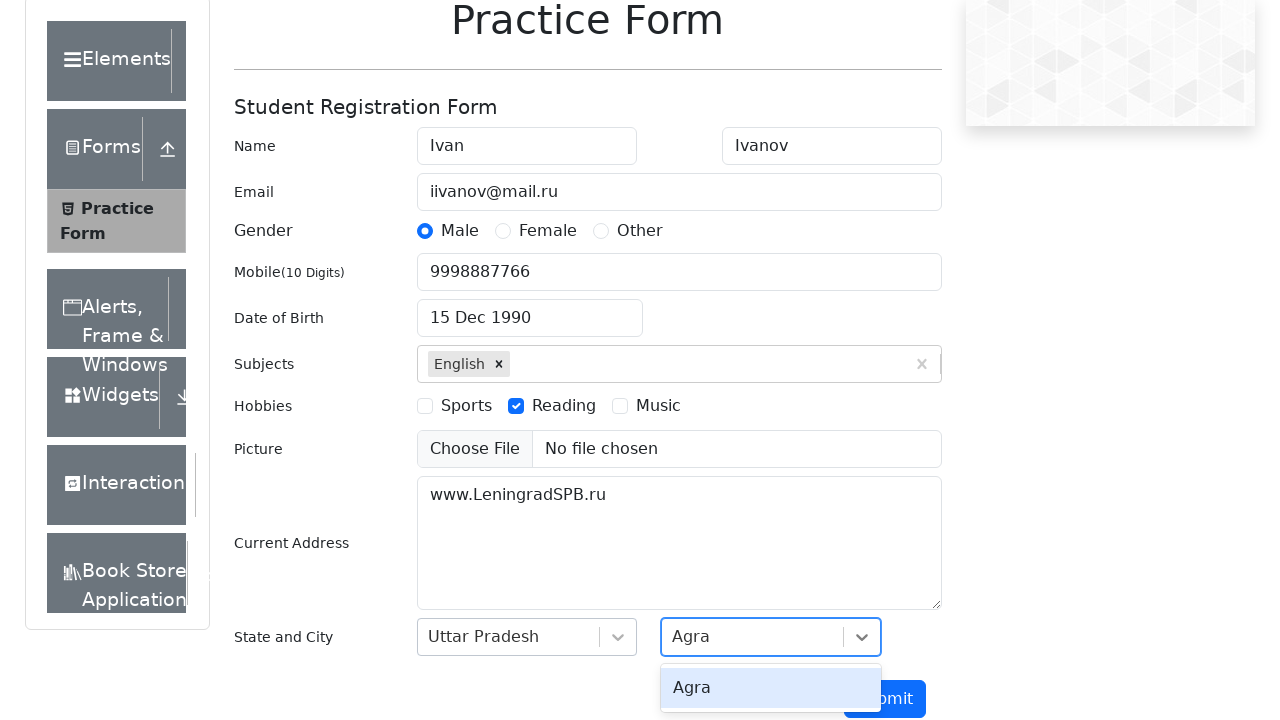

Pressed Enter to confirm city selection on #city input
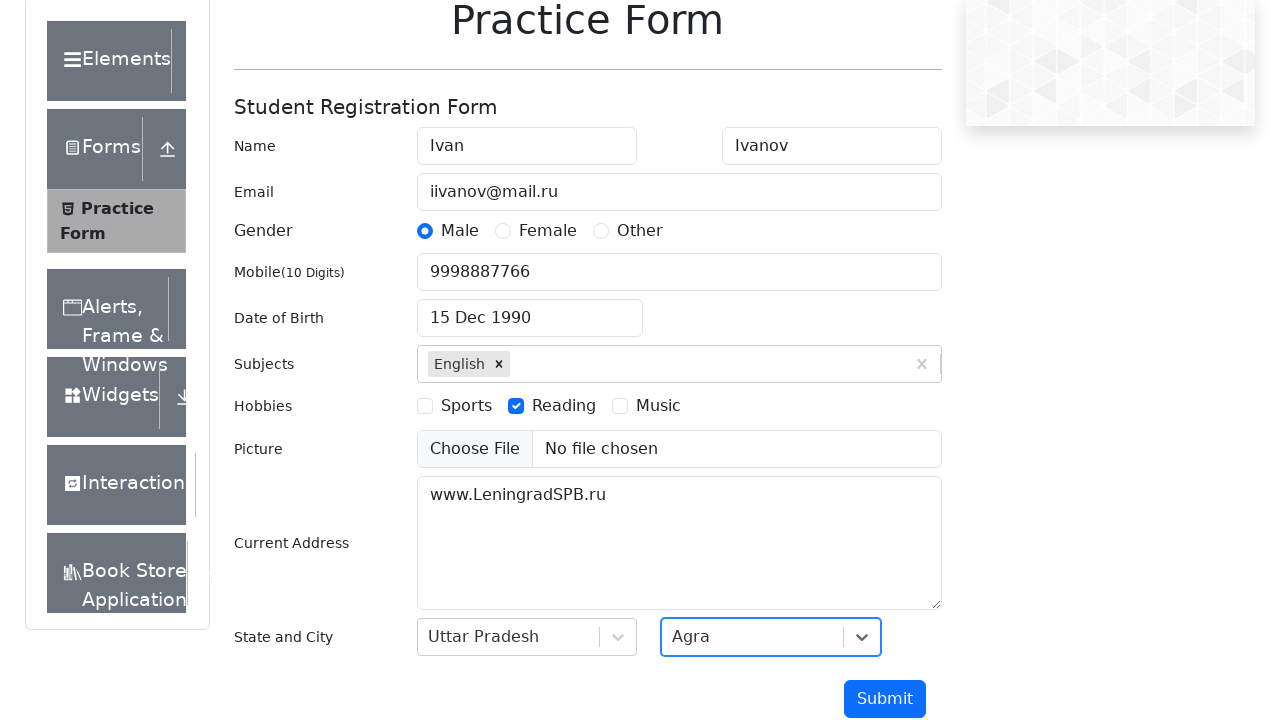

Clicked submit button to submit the registration form at (885, 699) on #submit
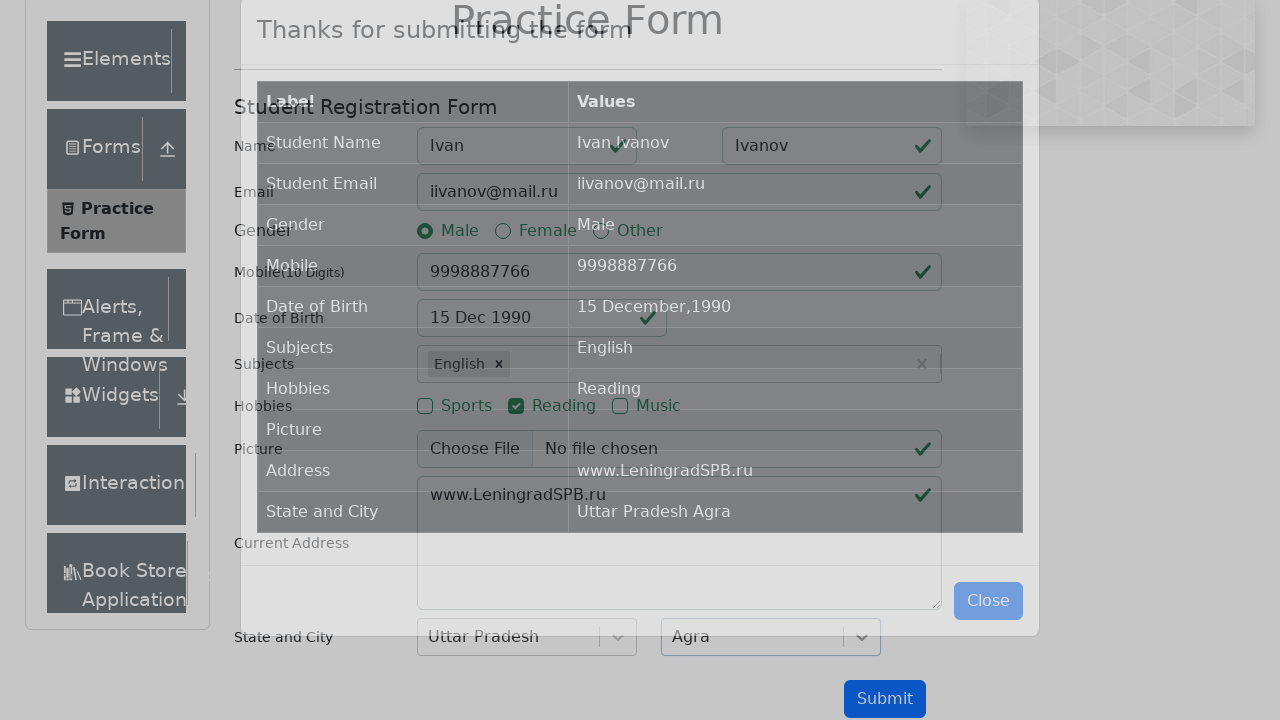

Results modal appeared after form submission
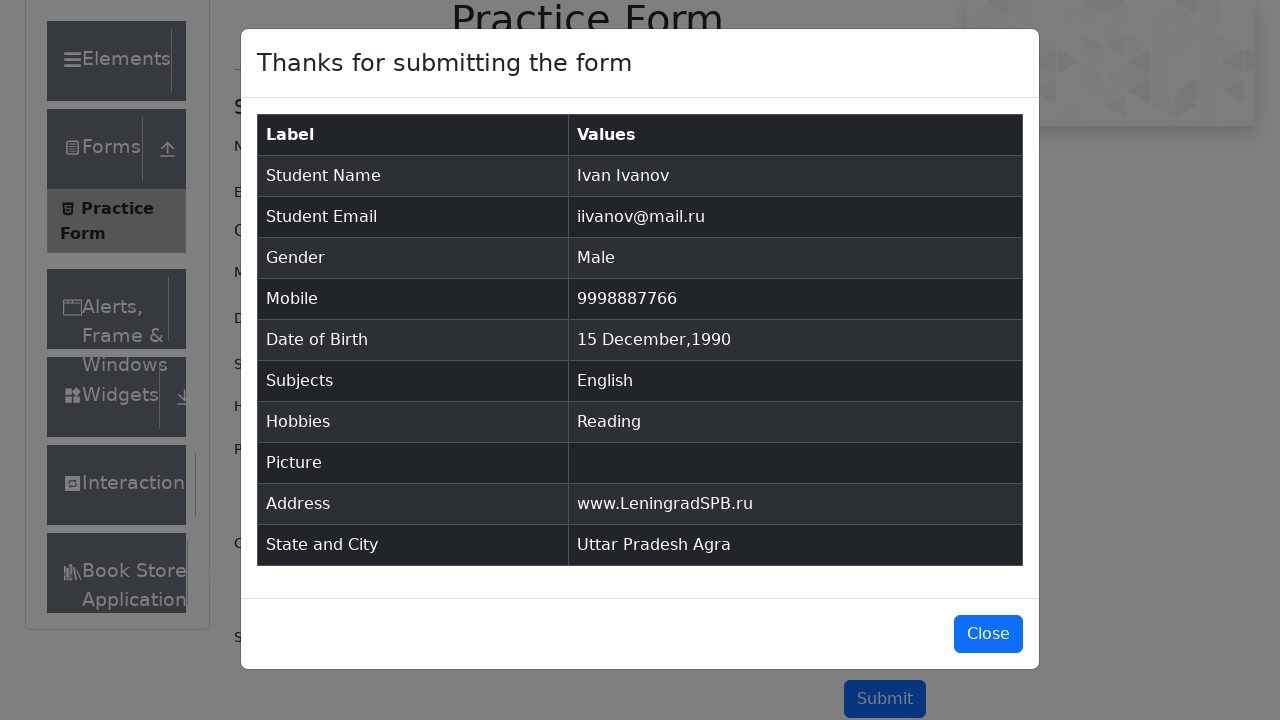

Verified student name is 'Ivan Ivanov'
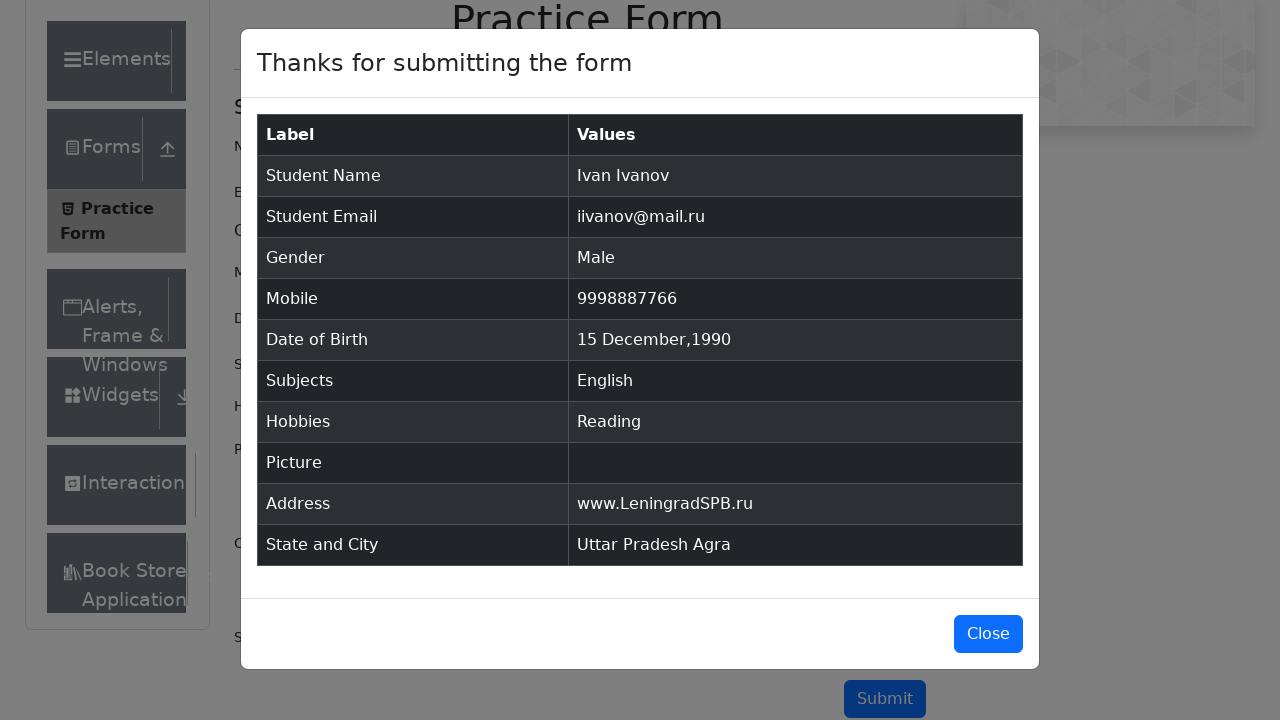

Verified student email is 'iivanov@mail.ru'
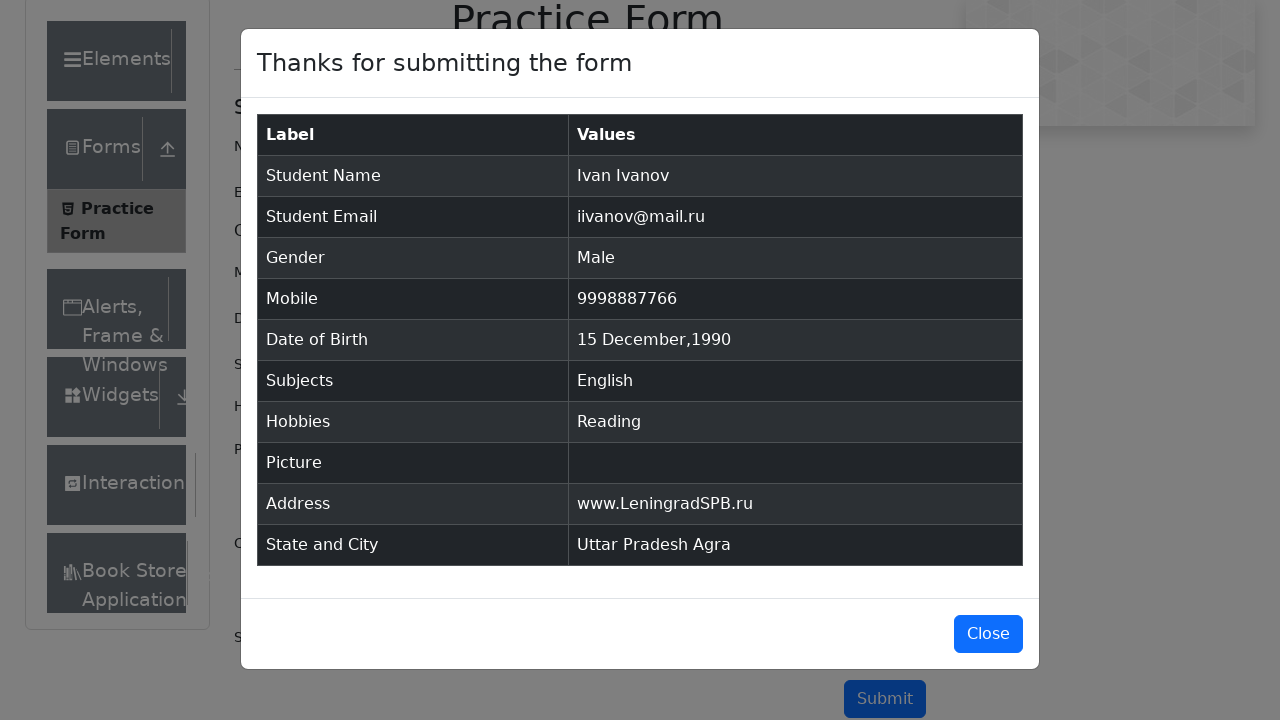

Verified gender is 'Male'
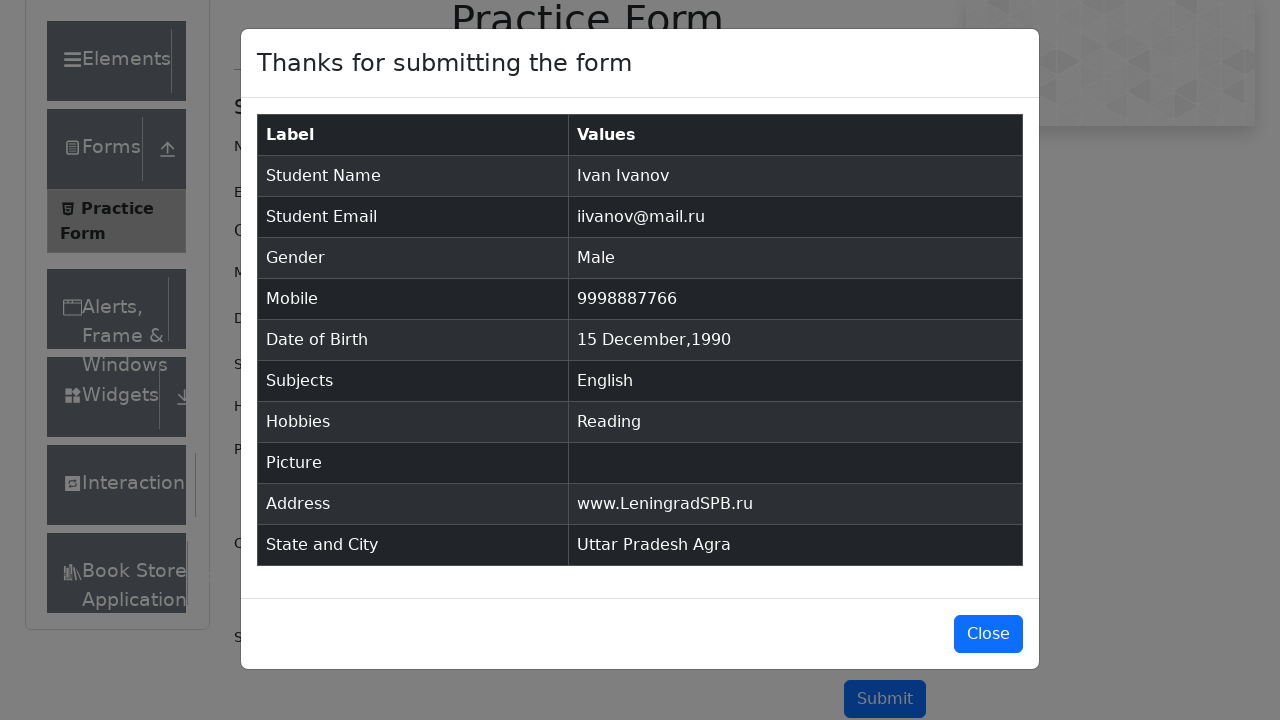

Verified mobile number is '9998887766'
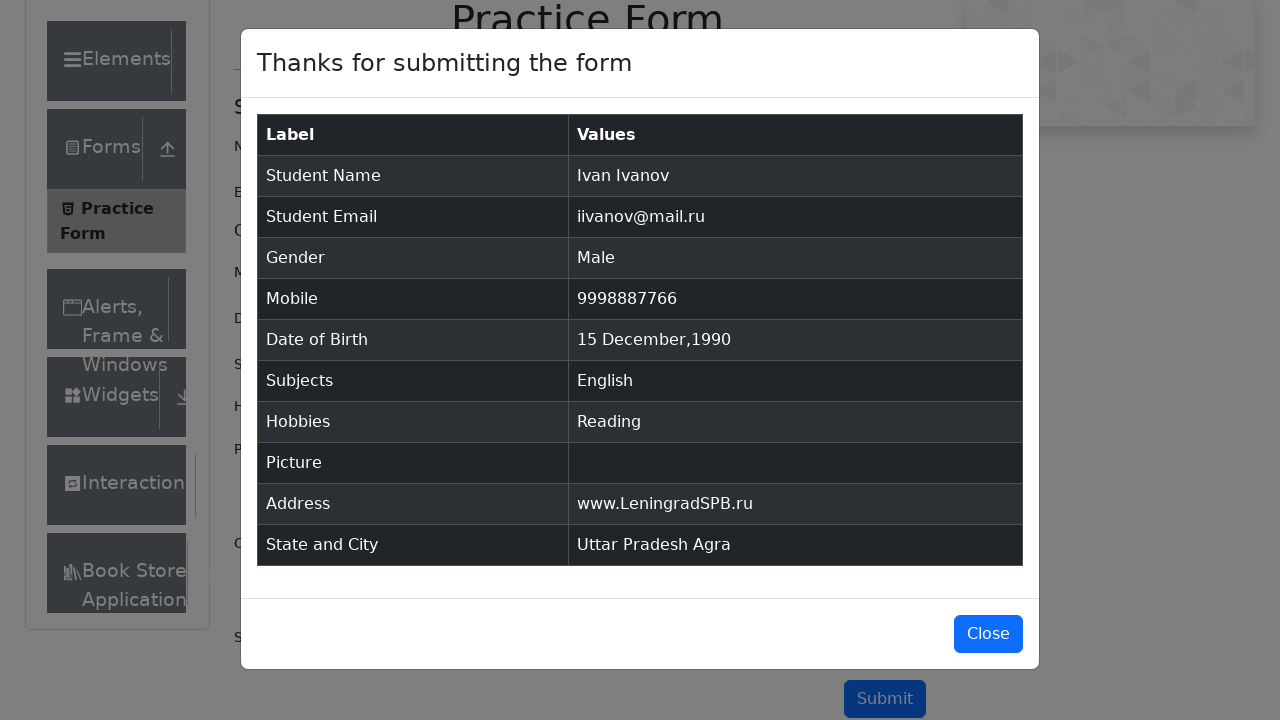

Verified date of birth is '15 December,1990'
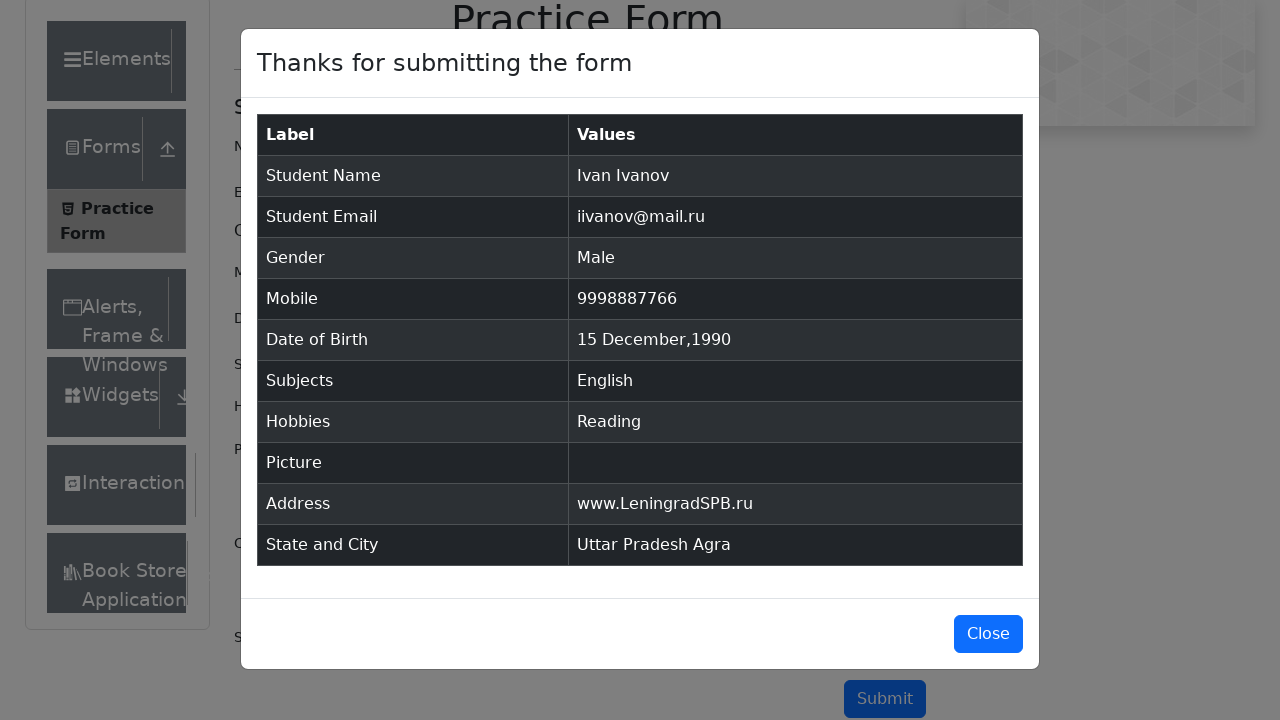

Verified subjects is 'English'
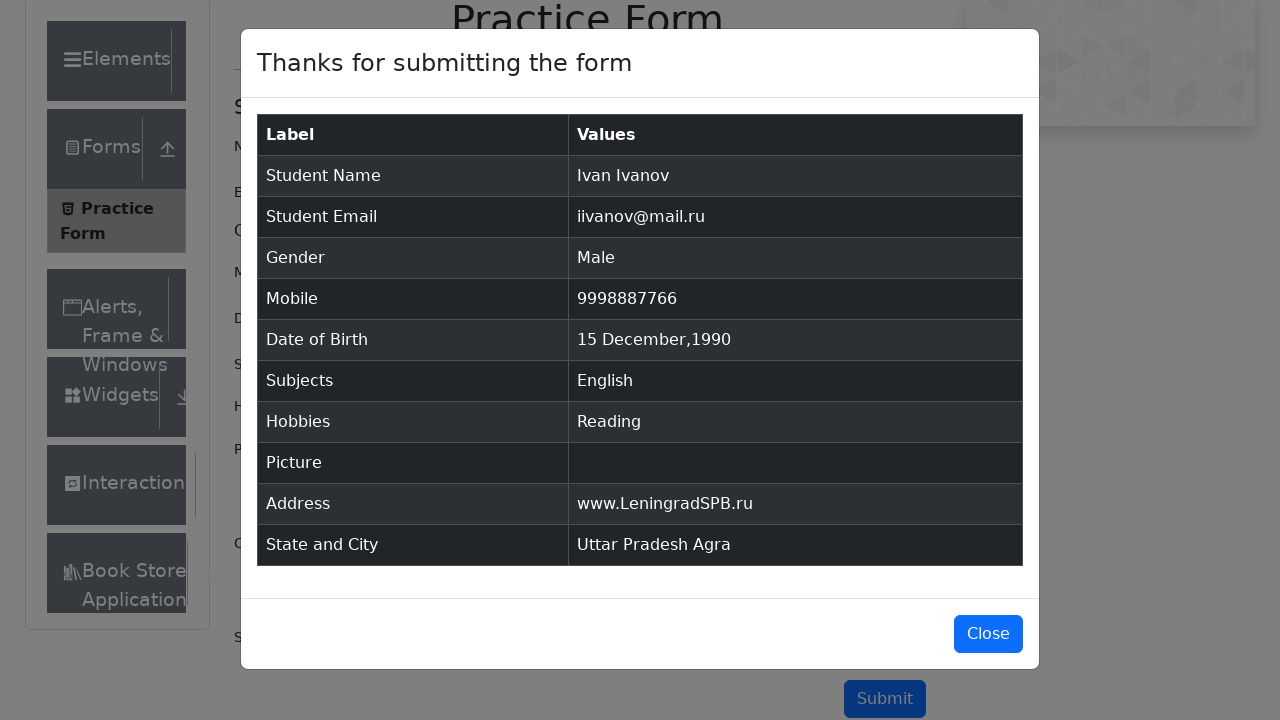

Verified hobbies is 'Reading'
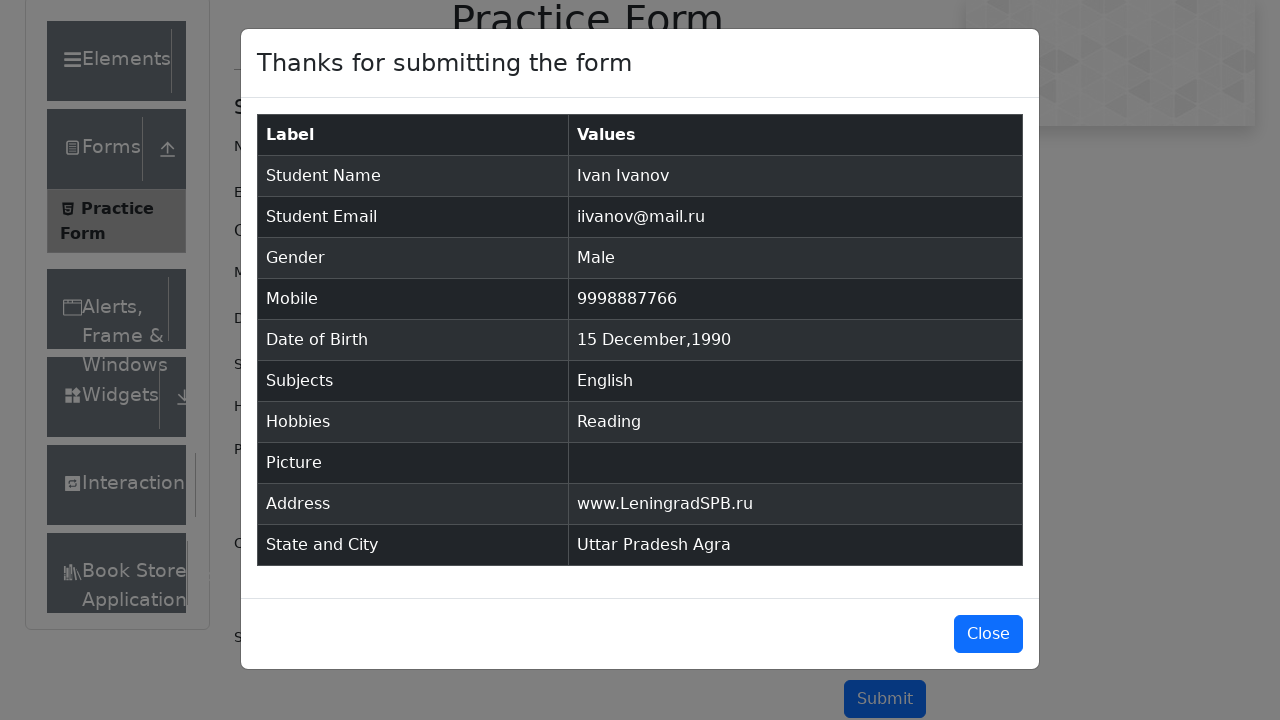

Verified address is 'www.LeningradSPB.ru'
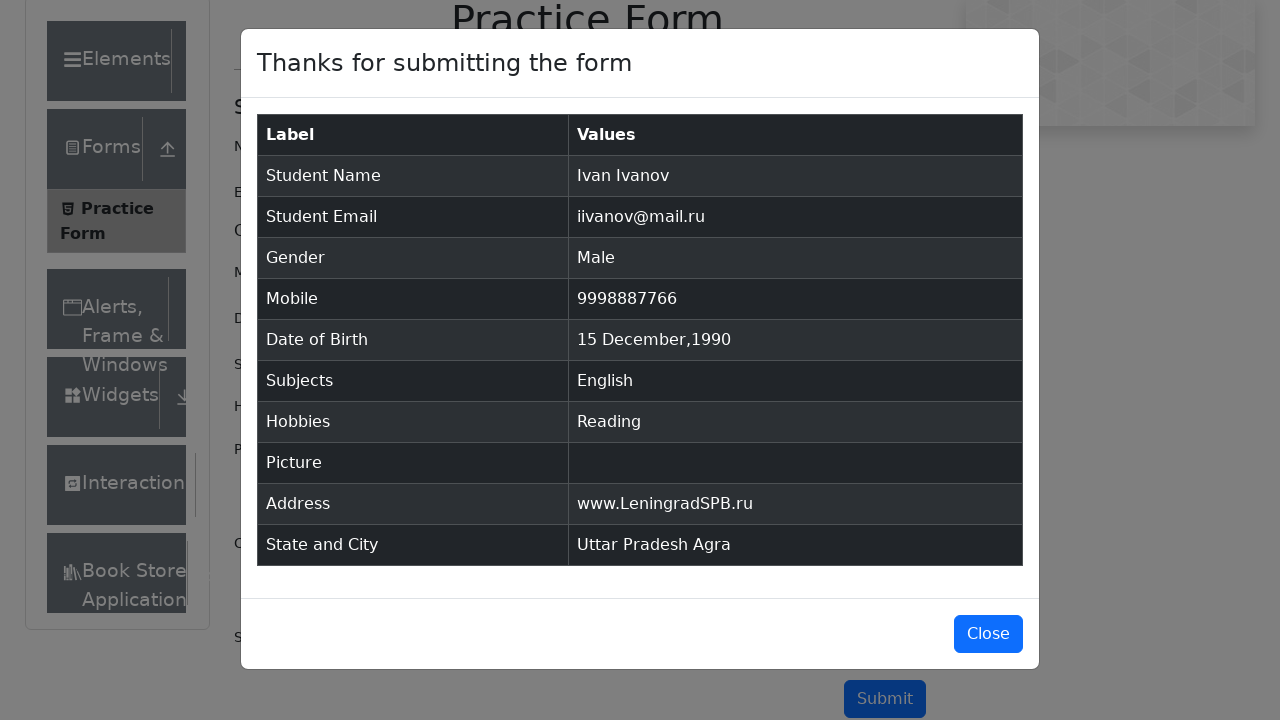

Verified state and city is 'Uttar Pradesh Agra'
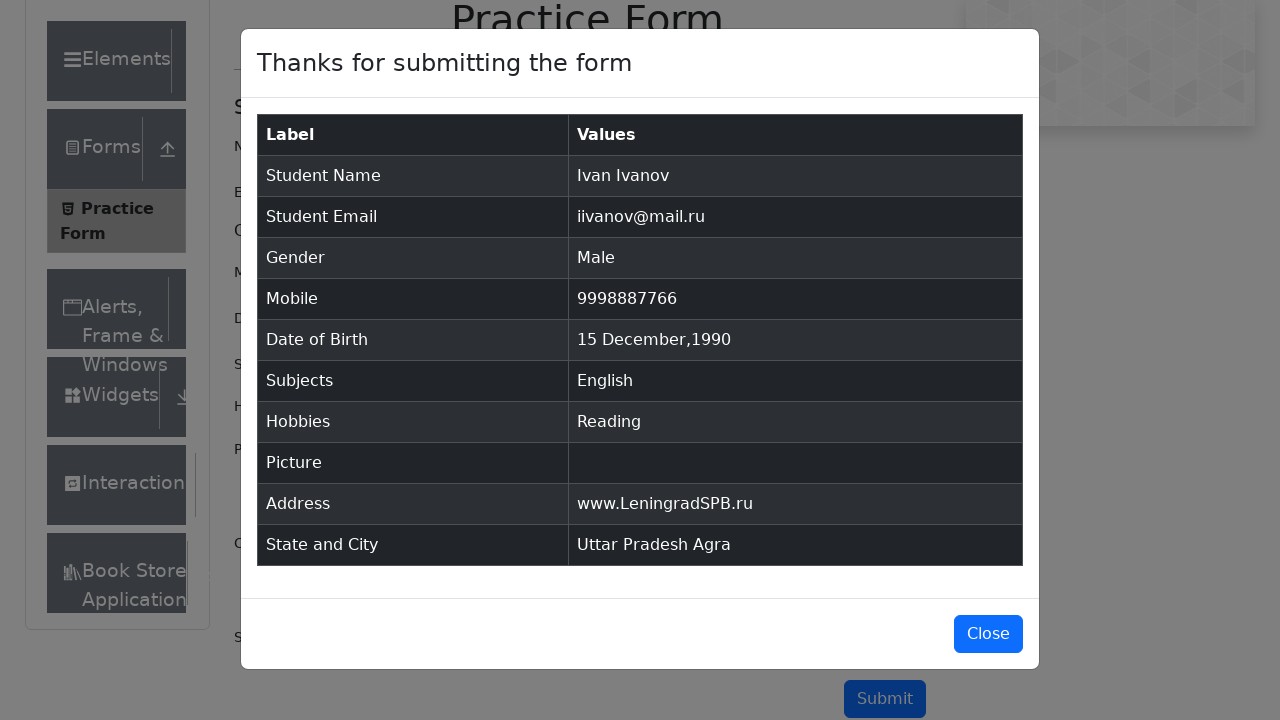

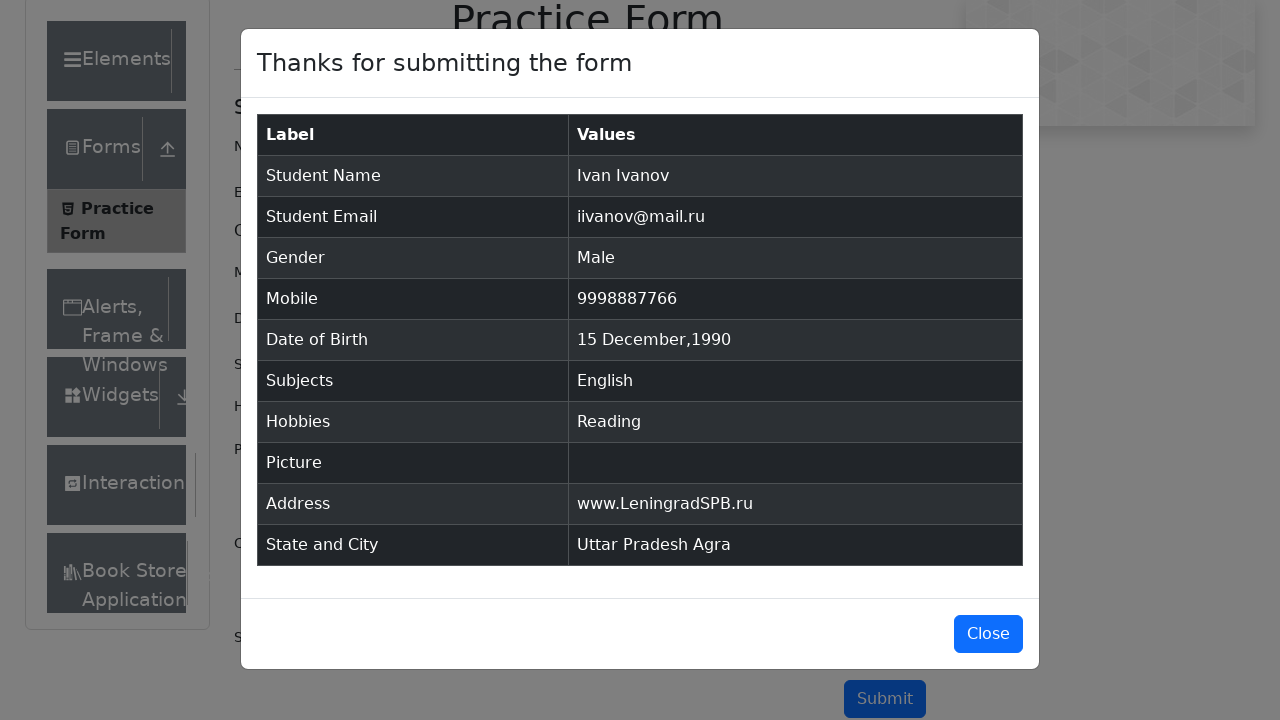